Tests UI automation practice elements including selecting a specific checkbox by value, clicking a radio button, verifying element visibility, and clicking a button to hide a textbox.

Starting URL: https://rahulshettyacademy.com/AutomationPractice/

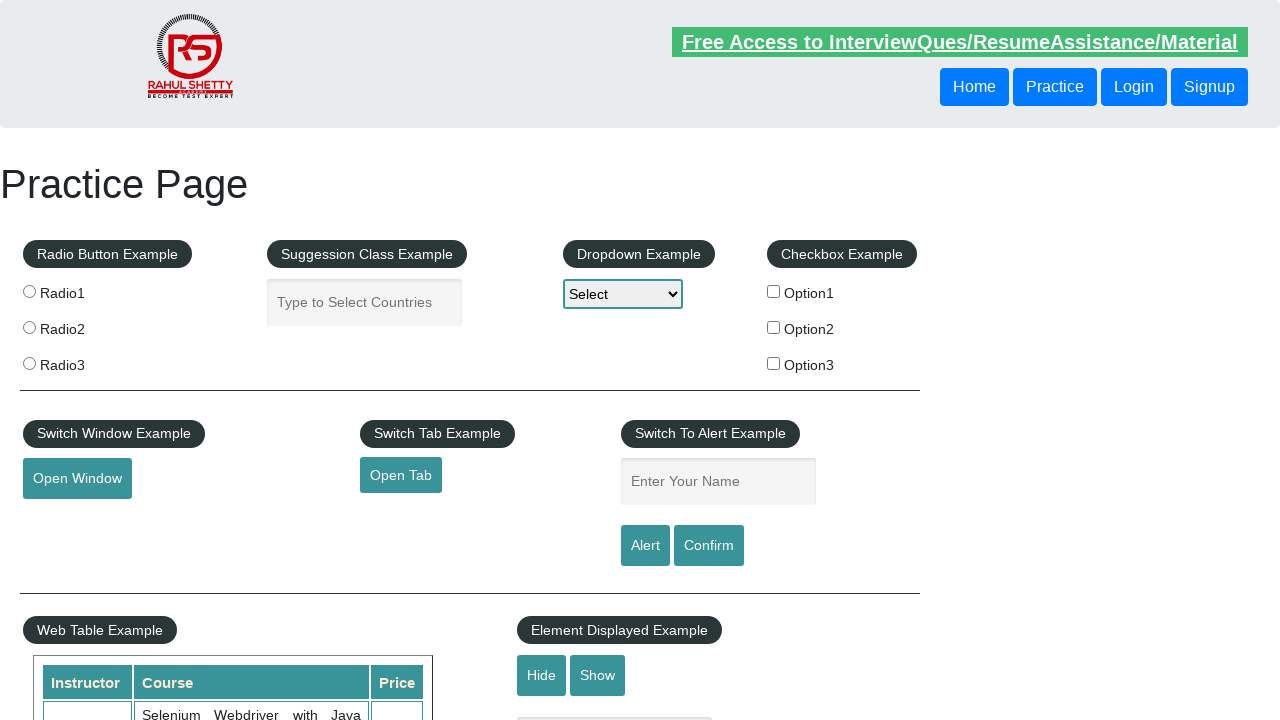

Waited for checkboxes to load
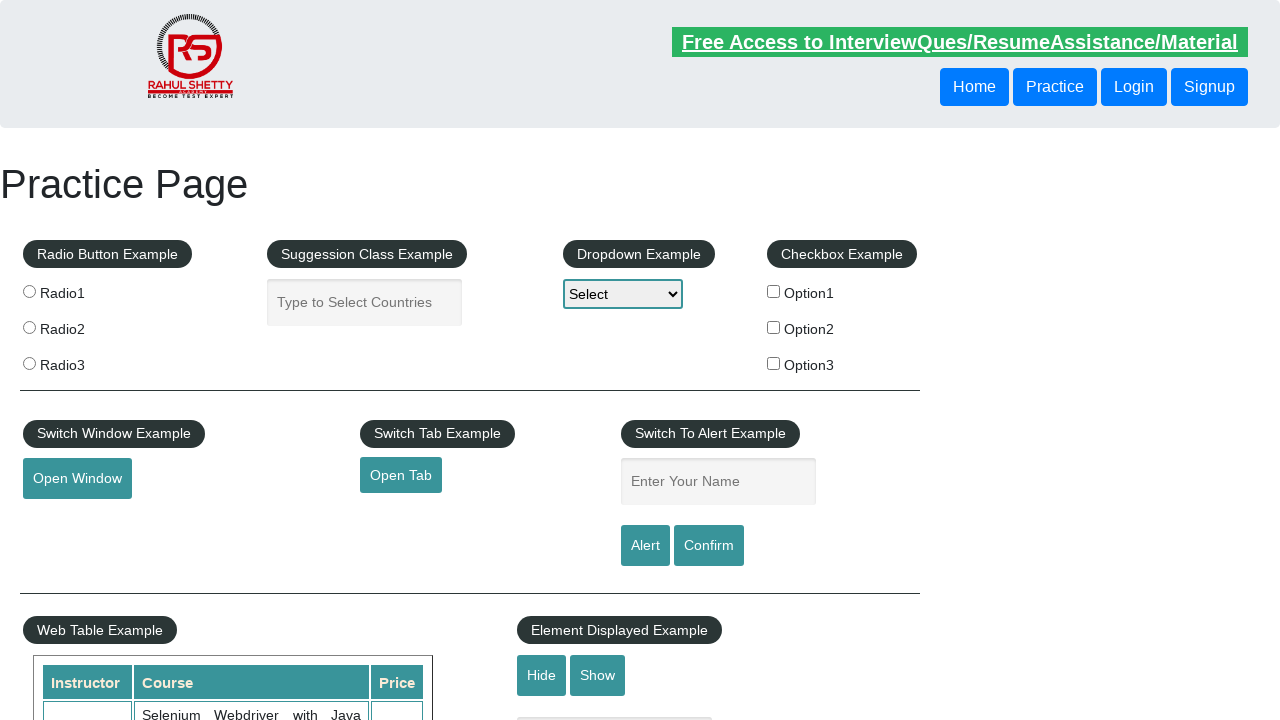

Clicked checkbox with value 'option2' at (774, 327) on input[type='checkbox'][value='option2']
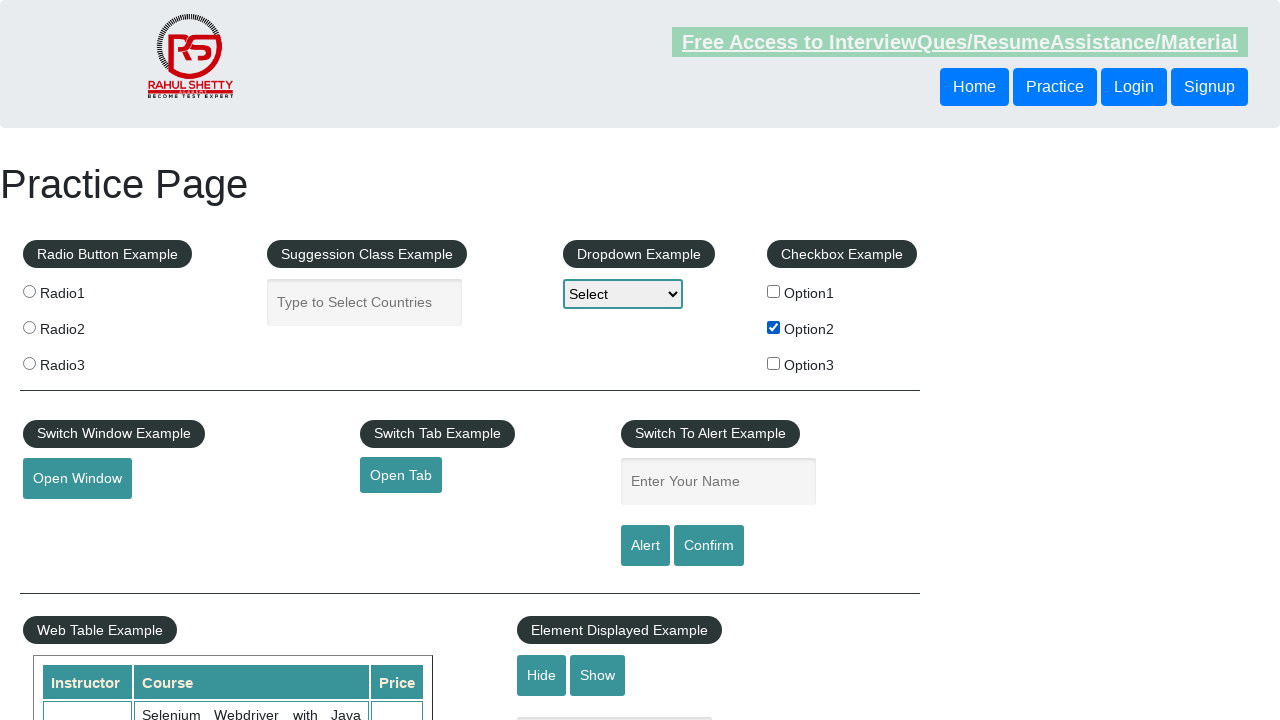

Verified checkbox 'option2' is selected
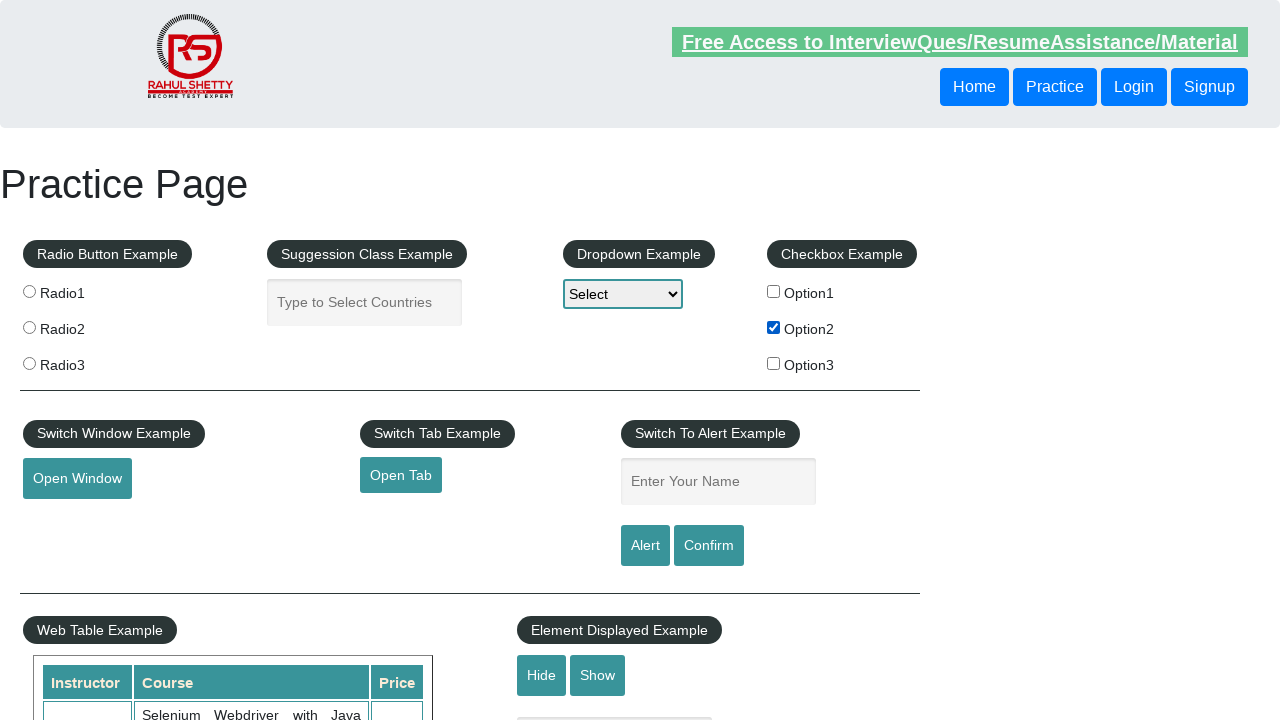

Clicked first radio button at (29, 291) on input[name='radioButton'] >> nth=0
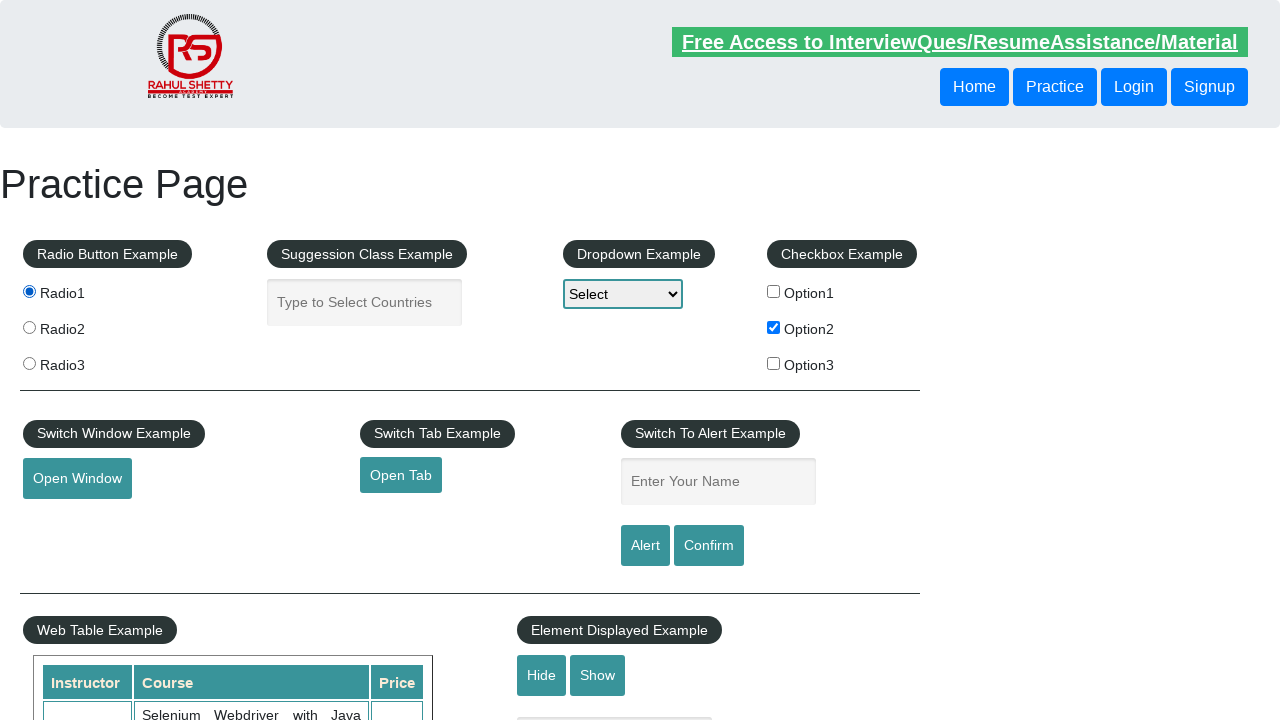

Verified first radio button is selected
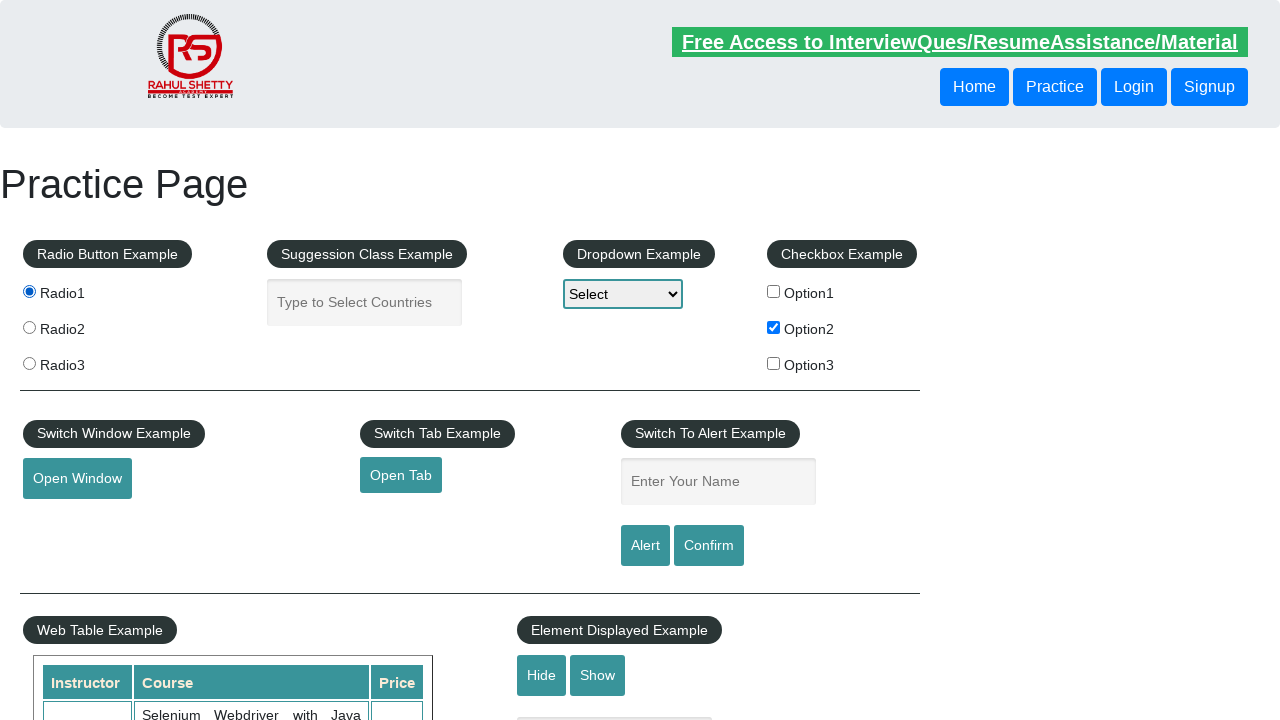

Verified textbox is visible
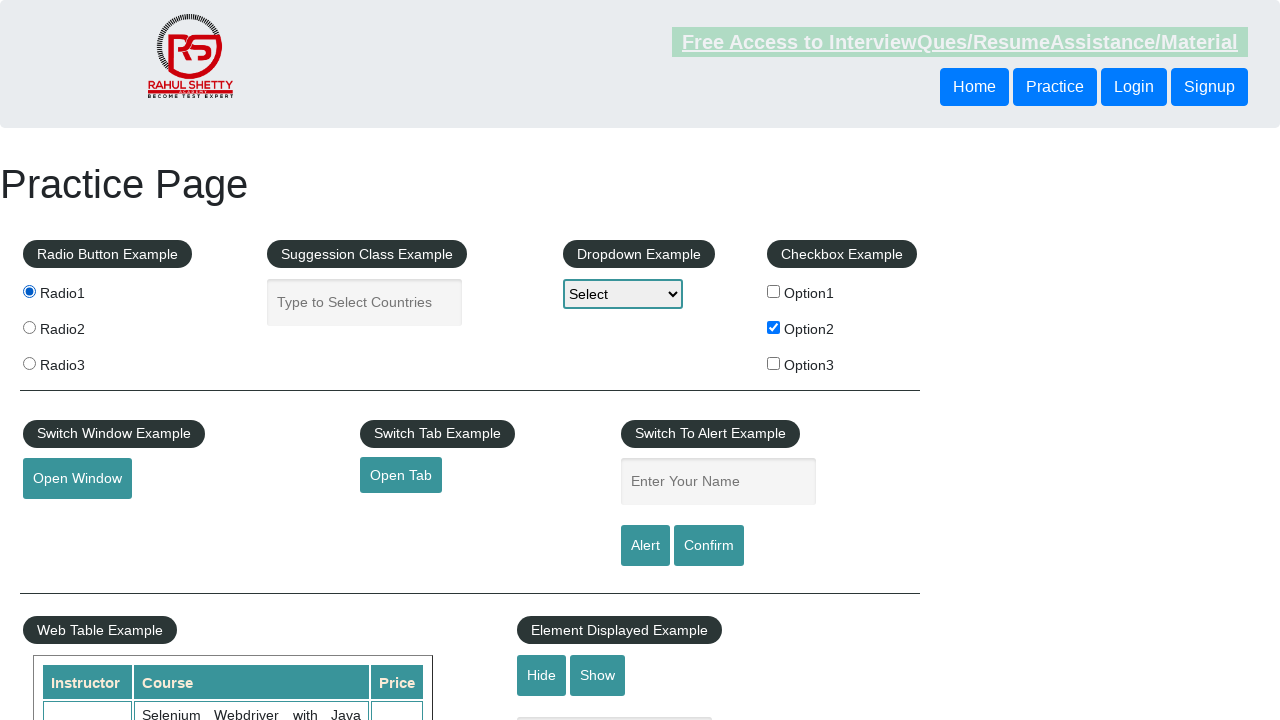

Clicked hide textbox button at (542, 675) on #hide-textbox
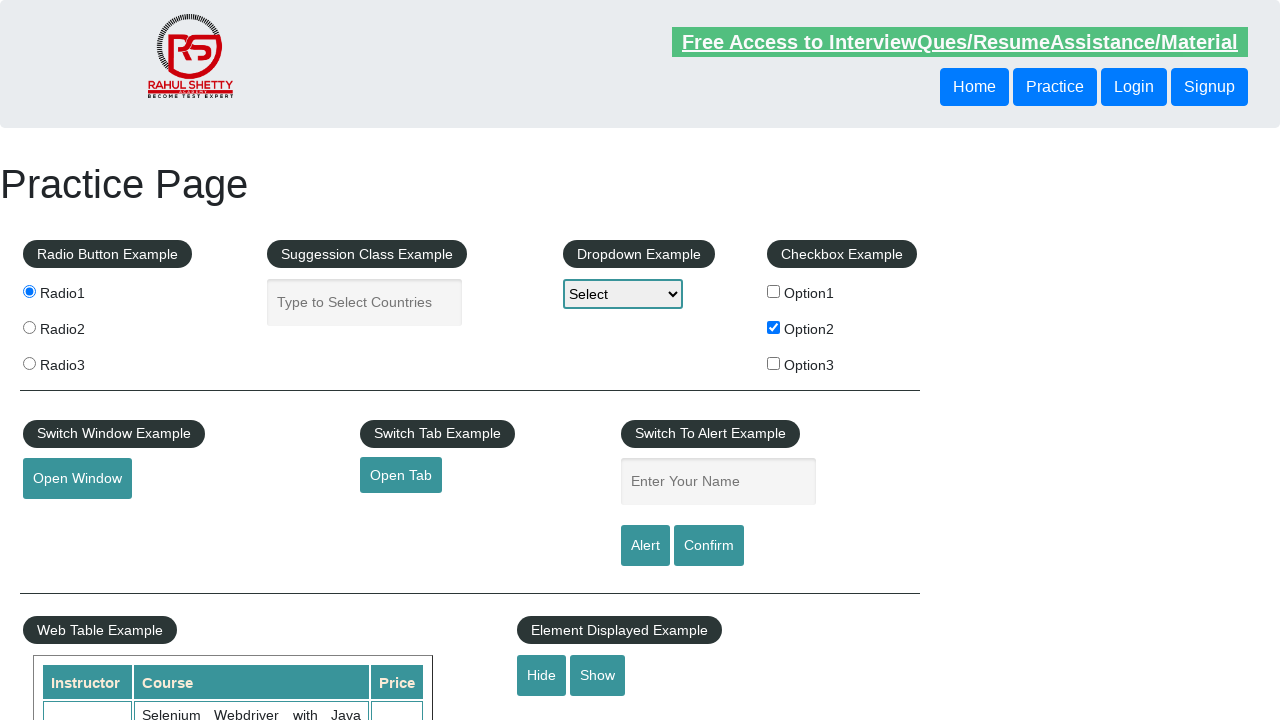

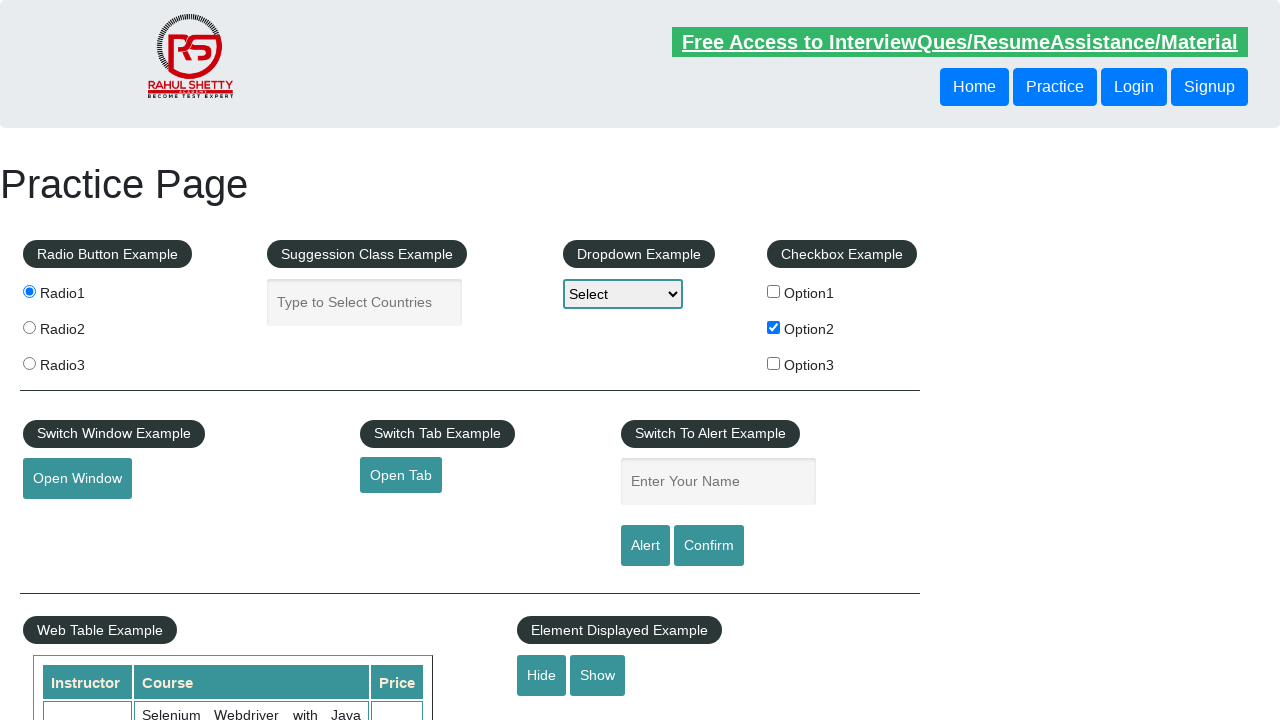